Navigates to the Bamboo Master application on Vercel and waits for the page to load

Starting URL: https://bamboo-master.vercel.app

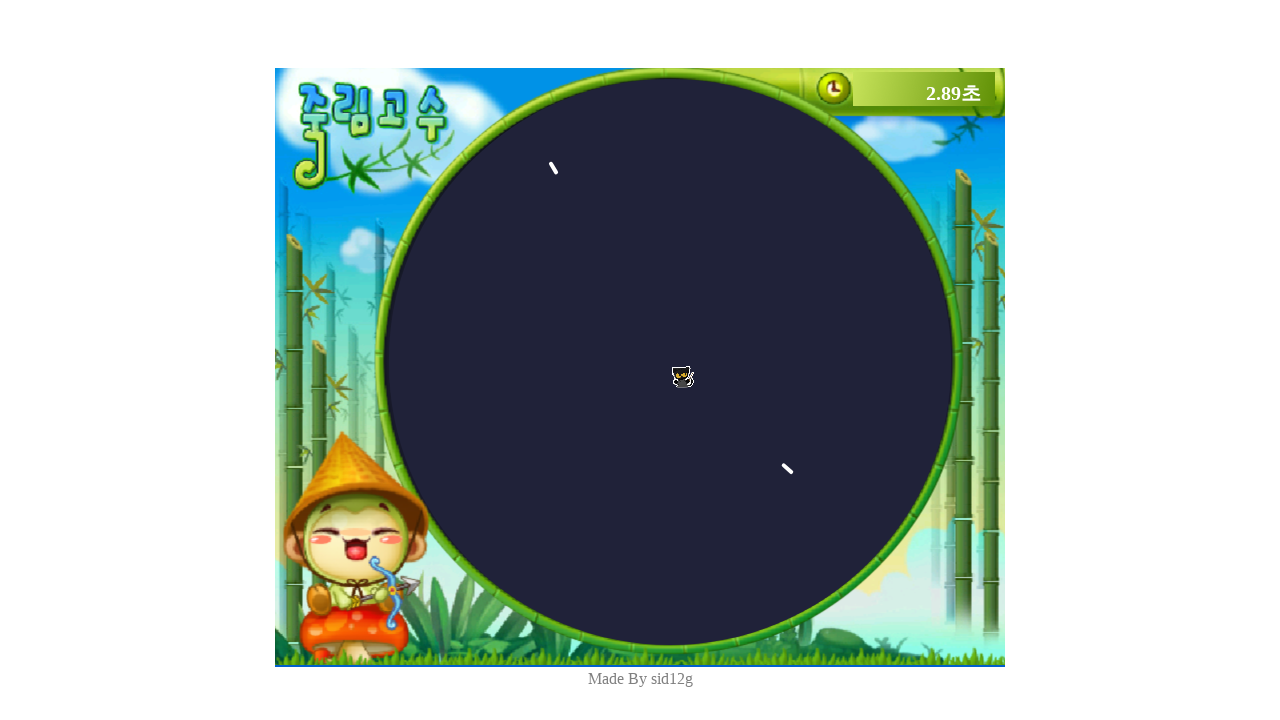

Waited for page to fully load (networkidle state reached)
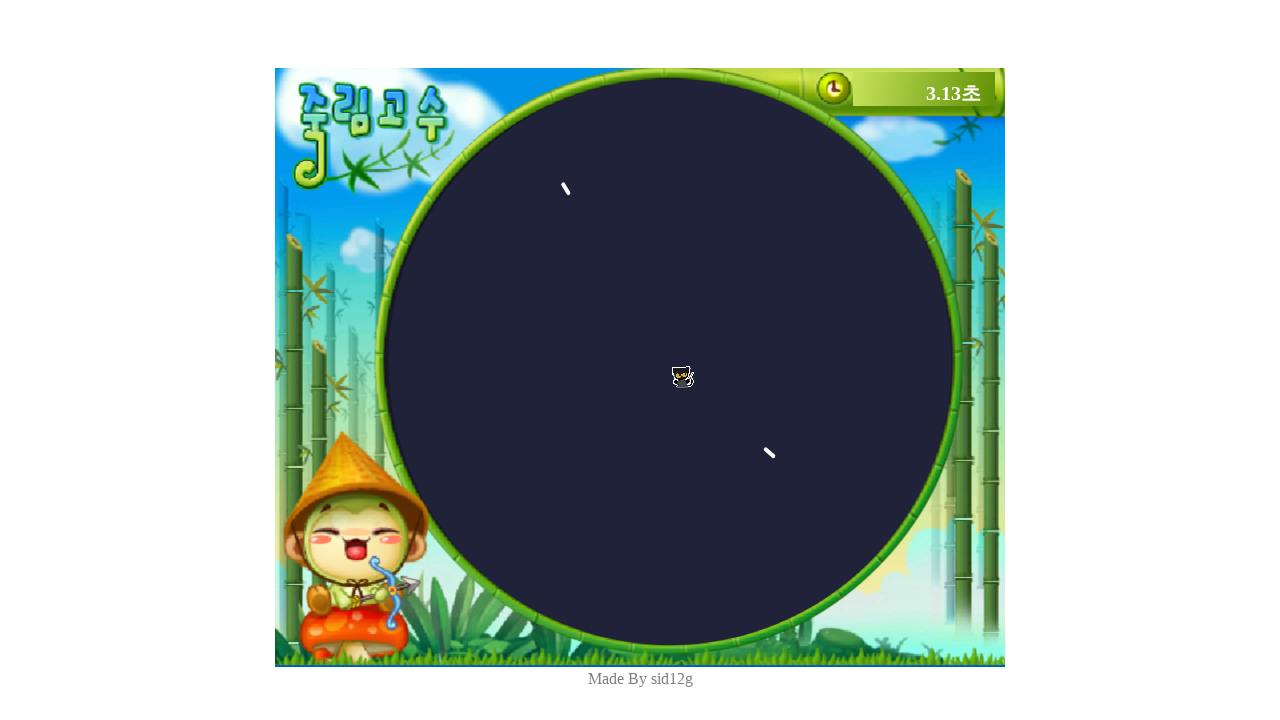

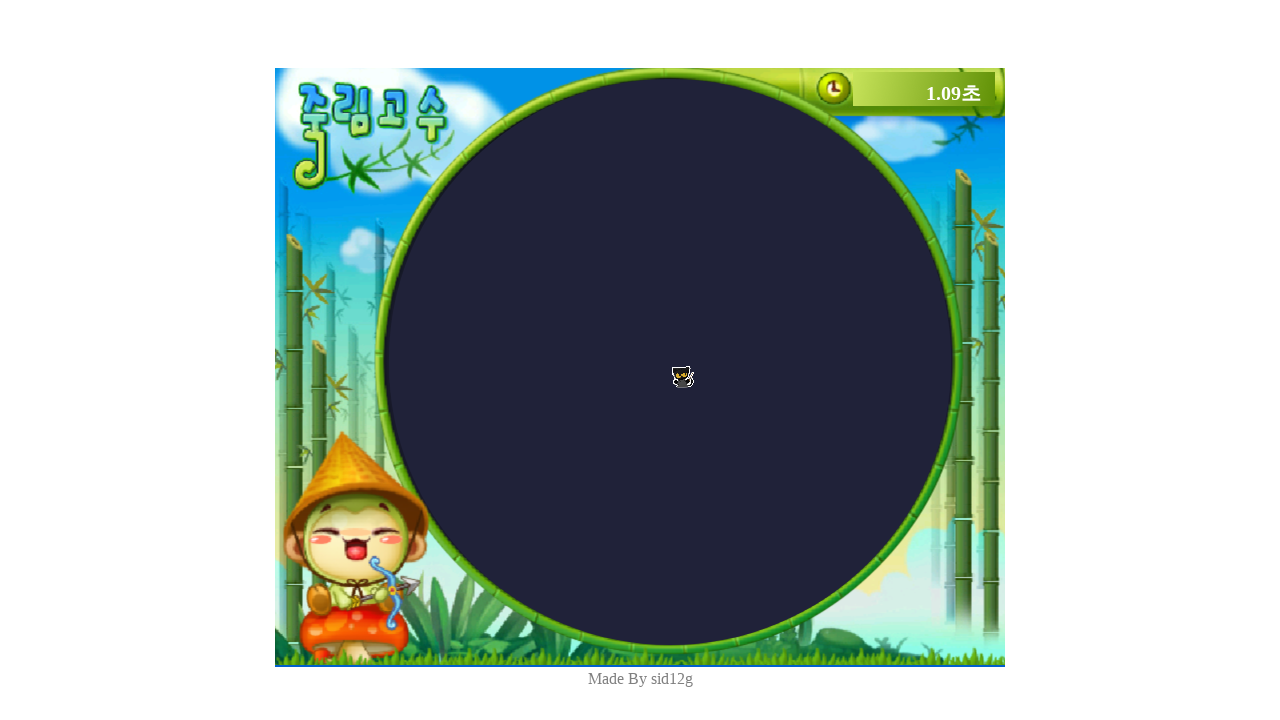